Tests login form validation by entering invalid credentials and verifying appropriate error messages are displayed

Starting URL: https://www.saucedemo.com/

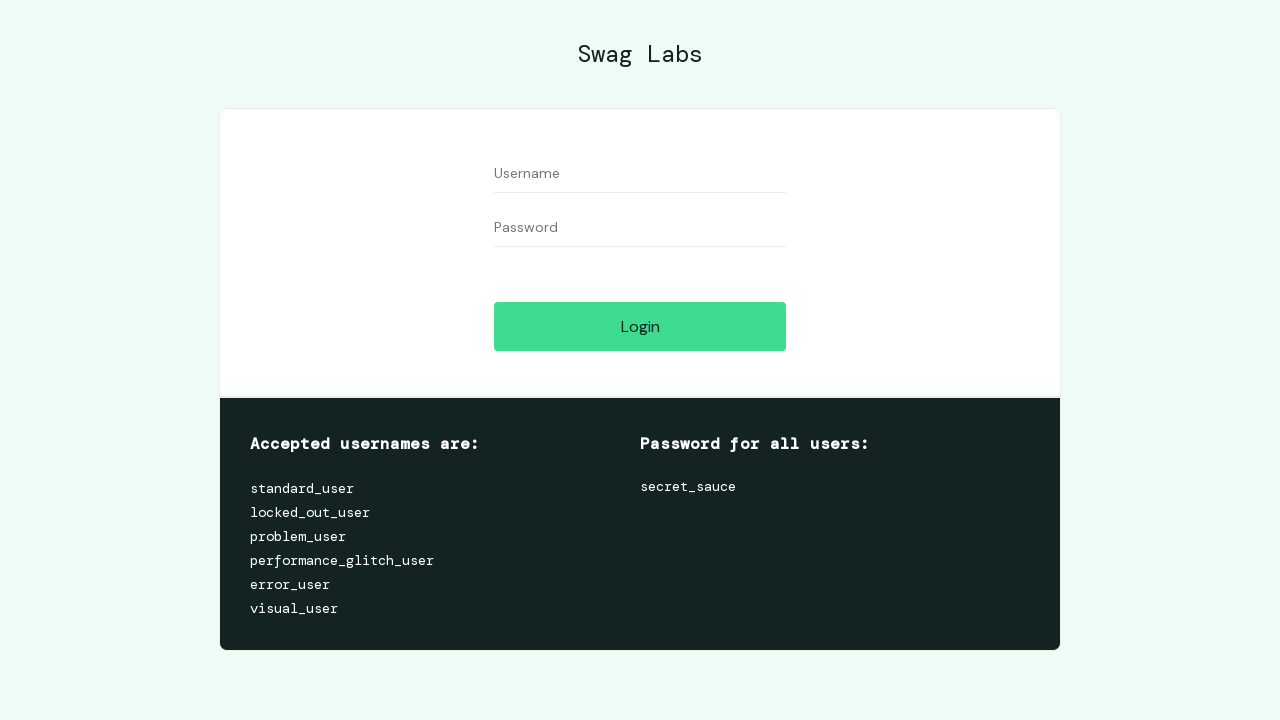

Filled username field with 'invalid_user1' on #user-name
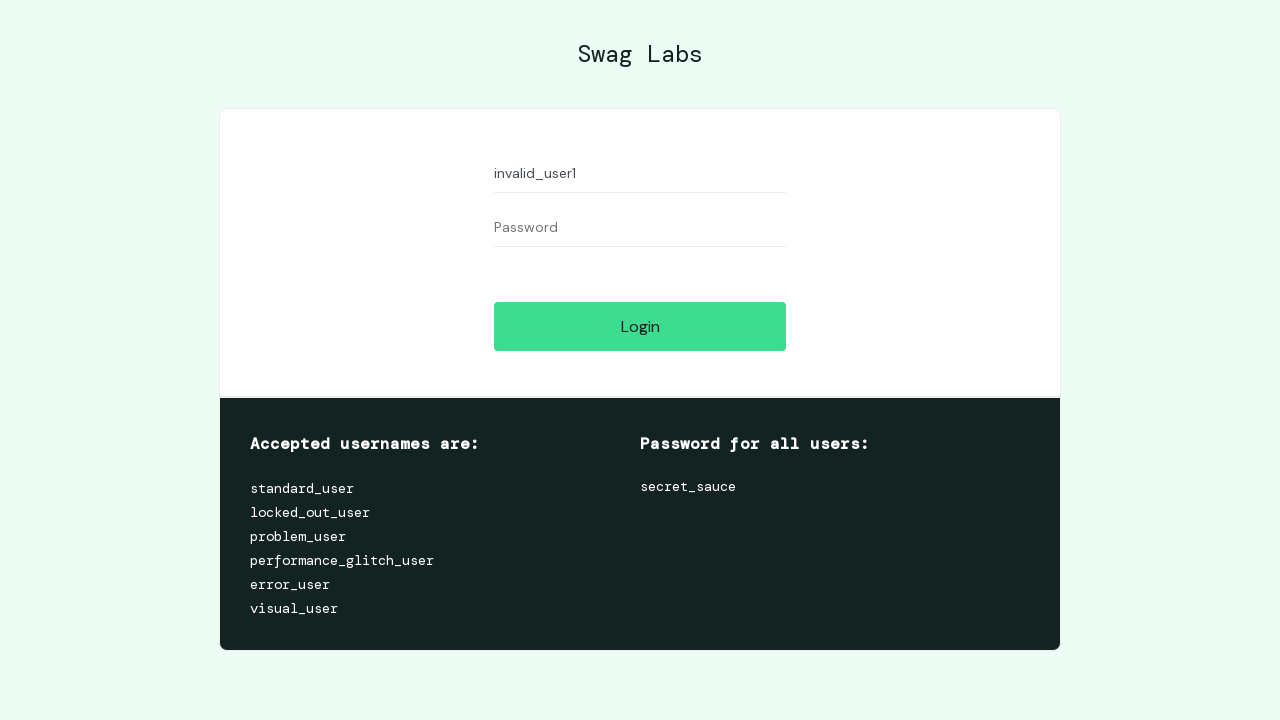

Filled password field with 'invalid_pass1' on #password
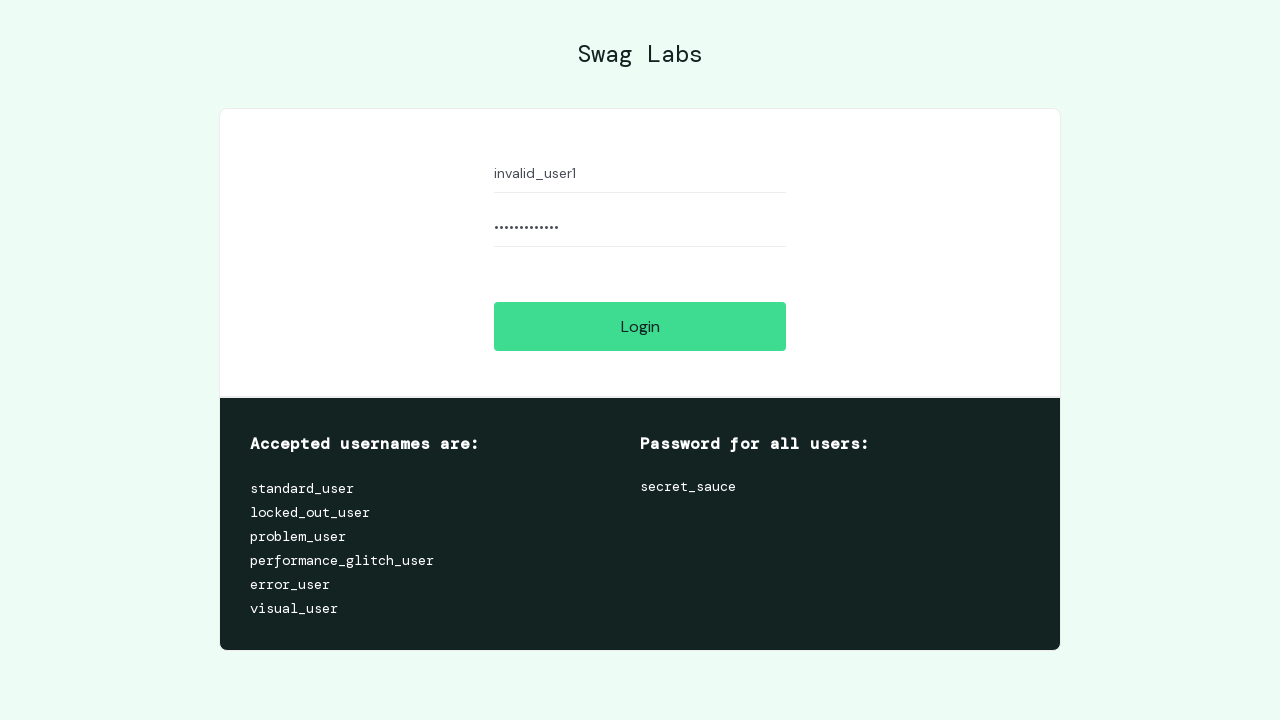

Clicked login button with invalid credentials at (640, 326) on #login-button
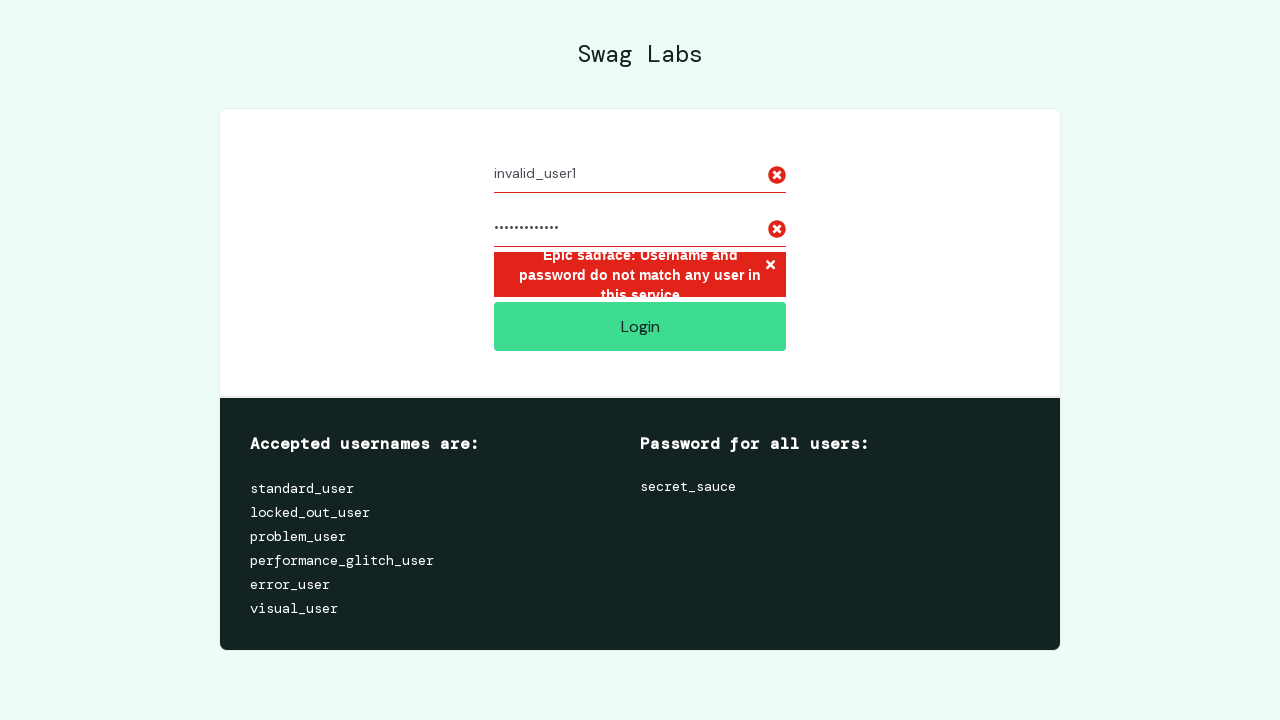

Retrieved error message text: 'Username and password do not match any user in this service'
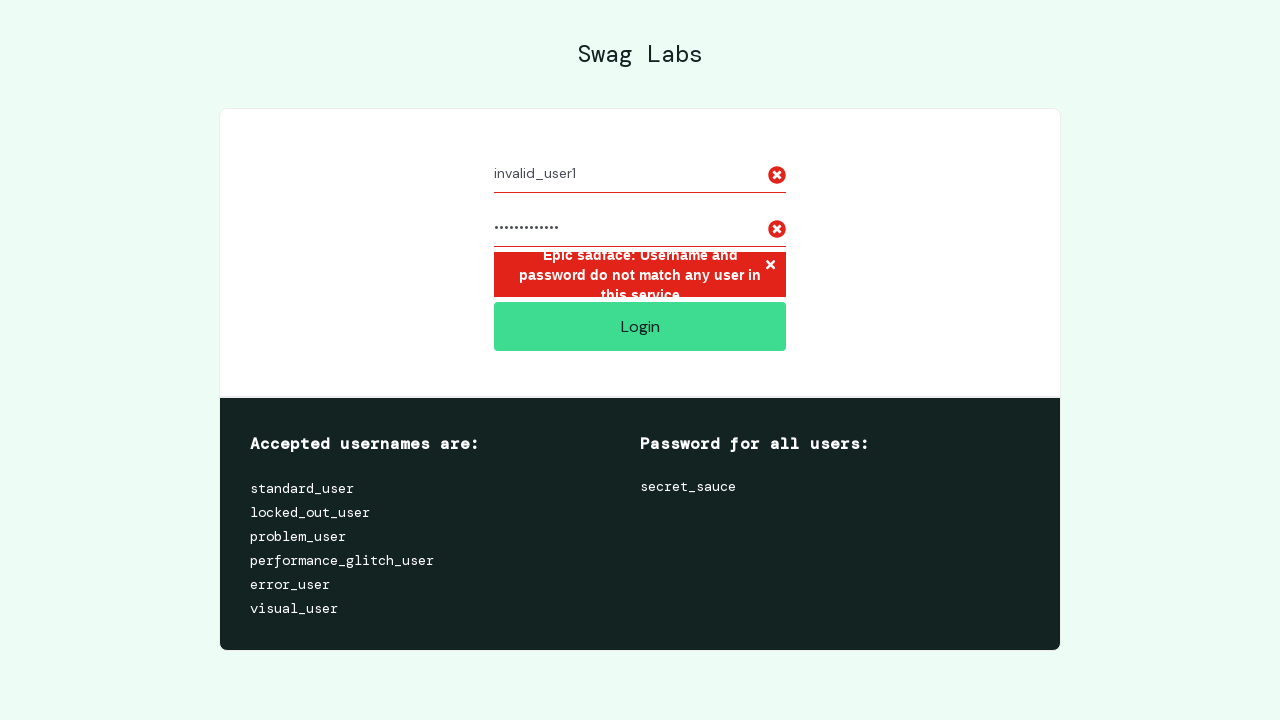

Verified error message for invalid username and password
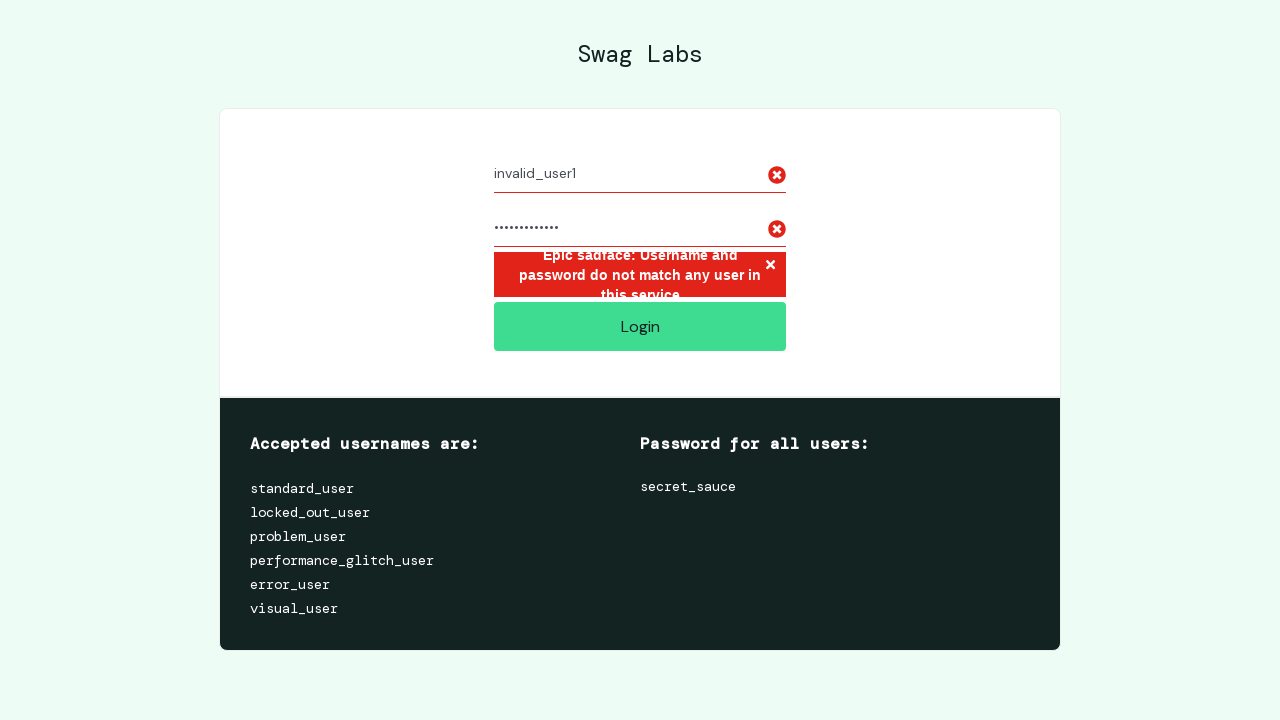

Cleared username field on #user-name
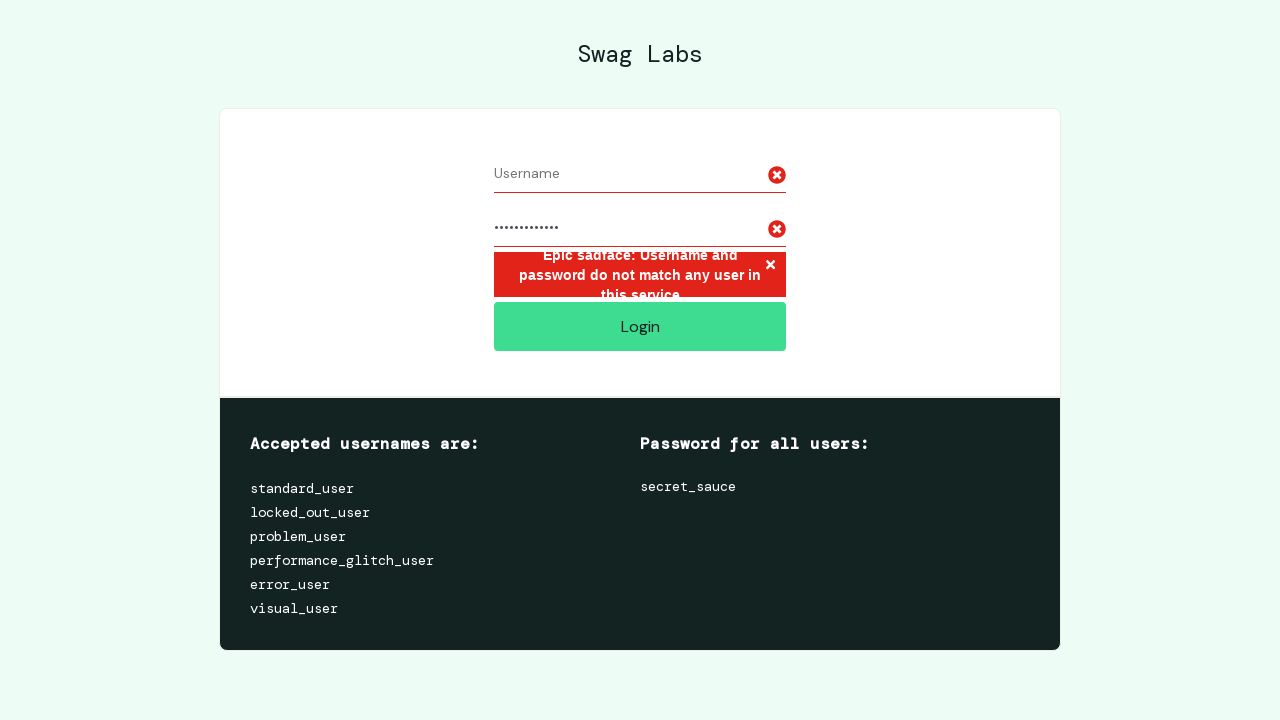

Filled password field with 'invalid_pass2' on #password
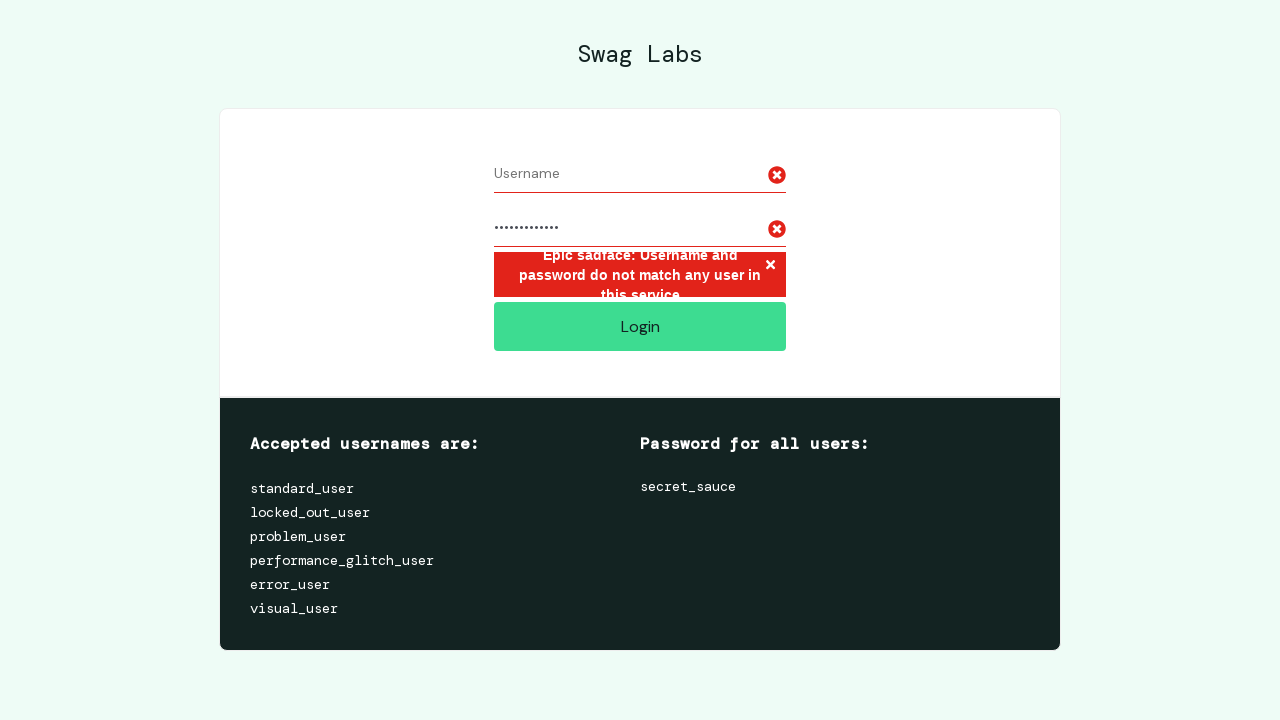

Clicked login button with empty username at (640, 326) on #login-button
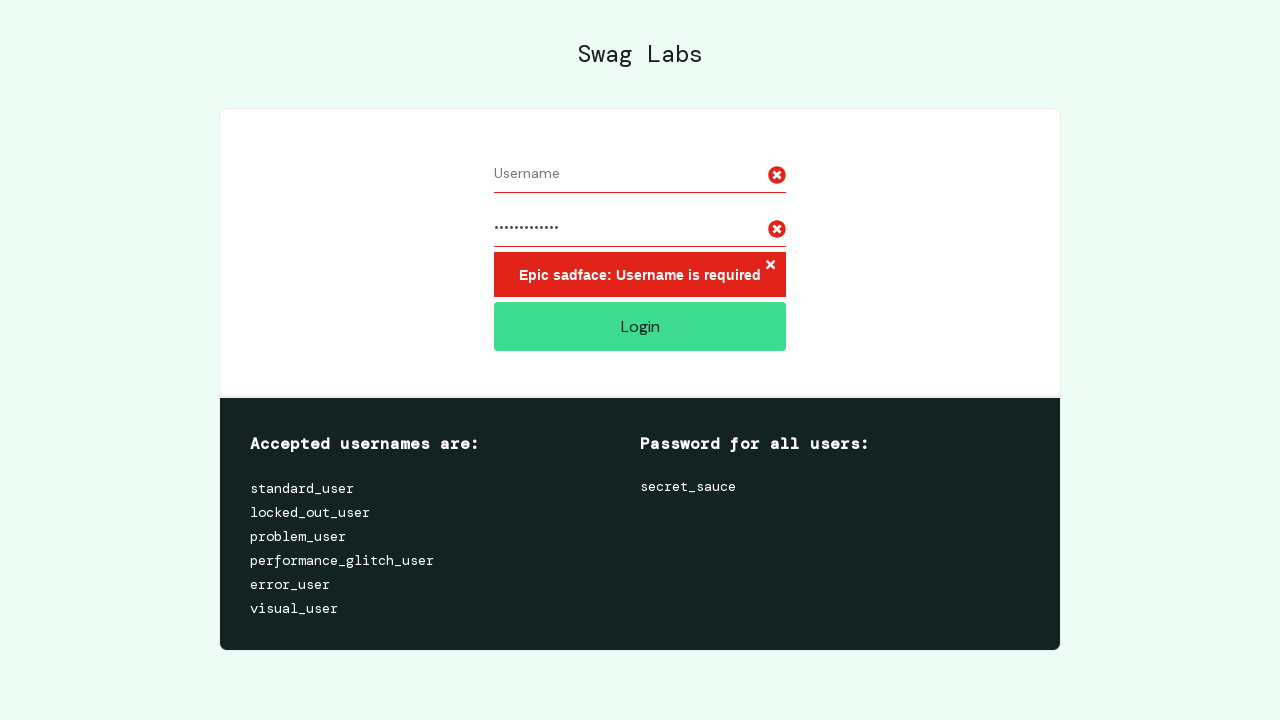

Retrieved error message text: 'Username is required'
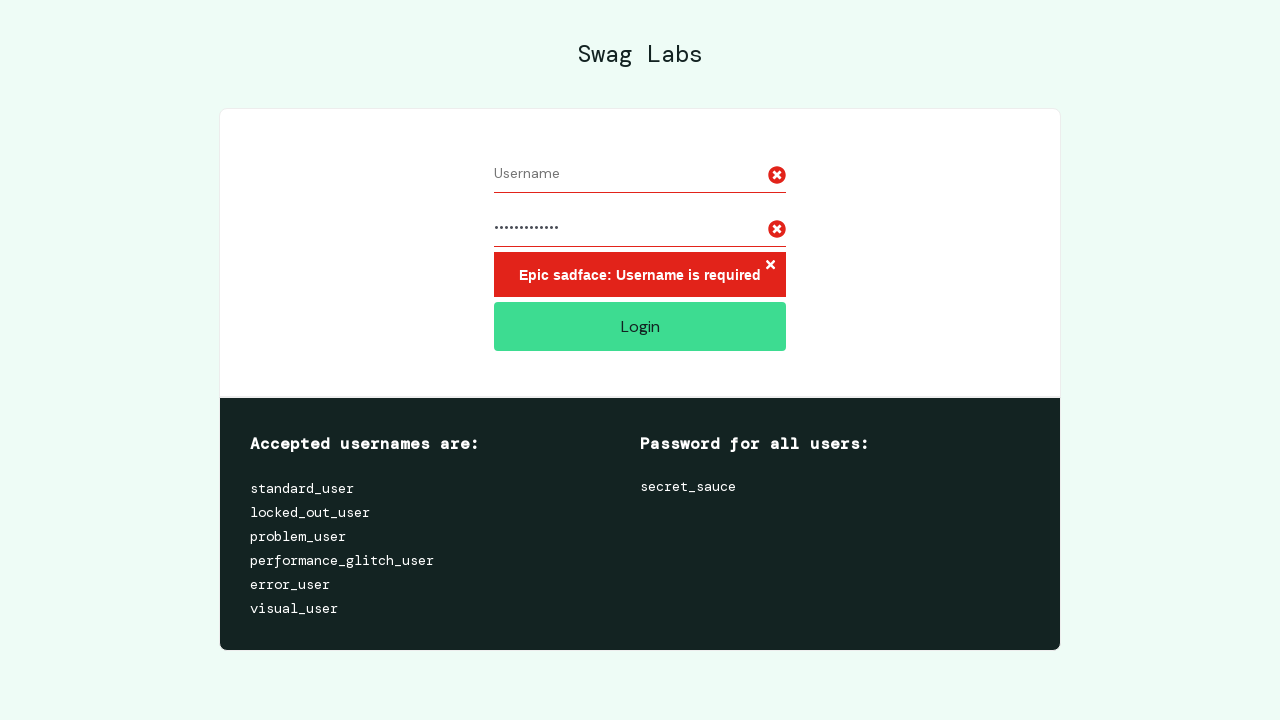

Verified error message for empty username
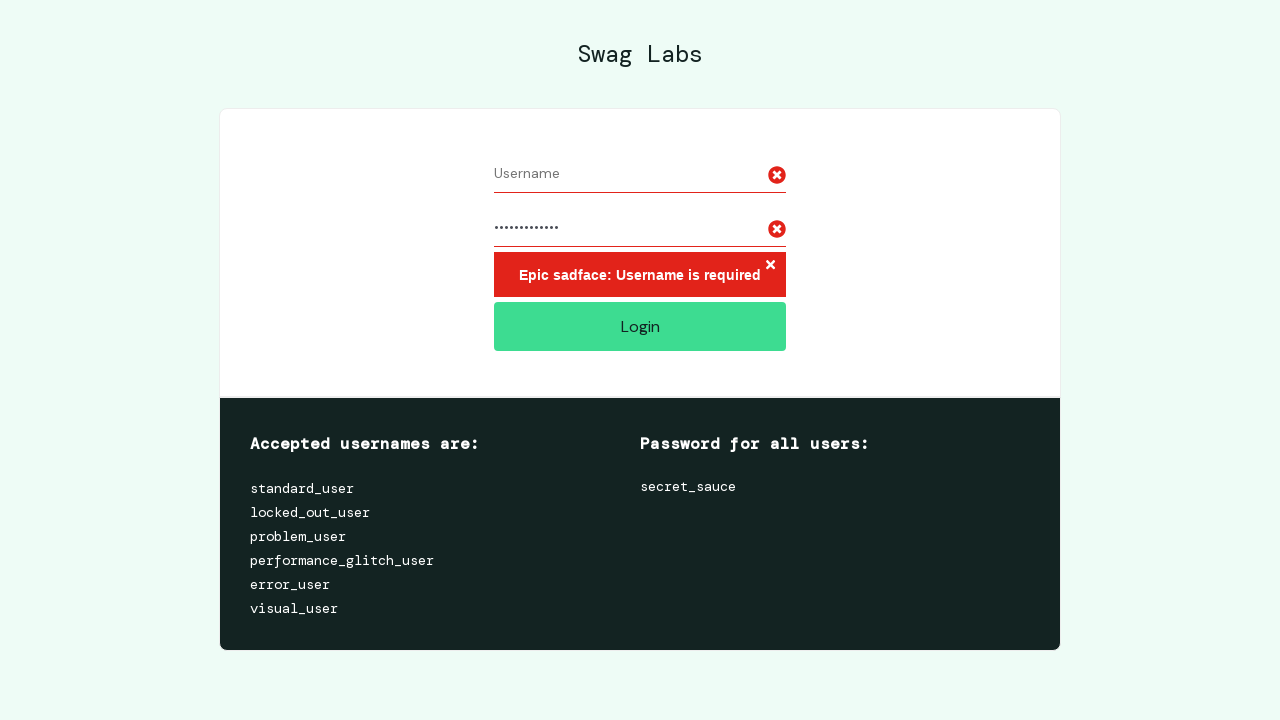

Filled username field with 'invalid_user3' on #user-name
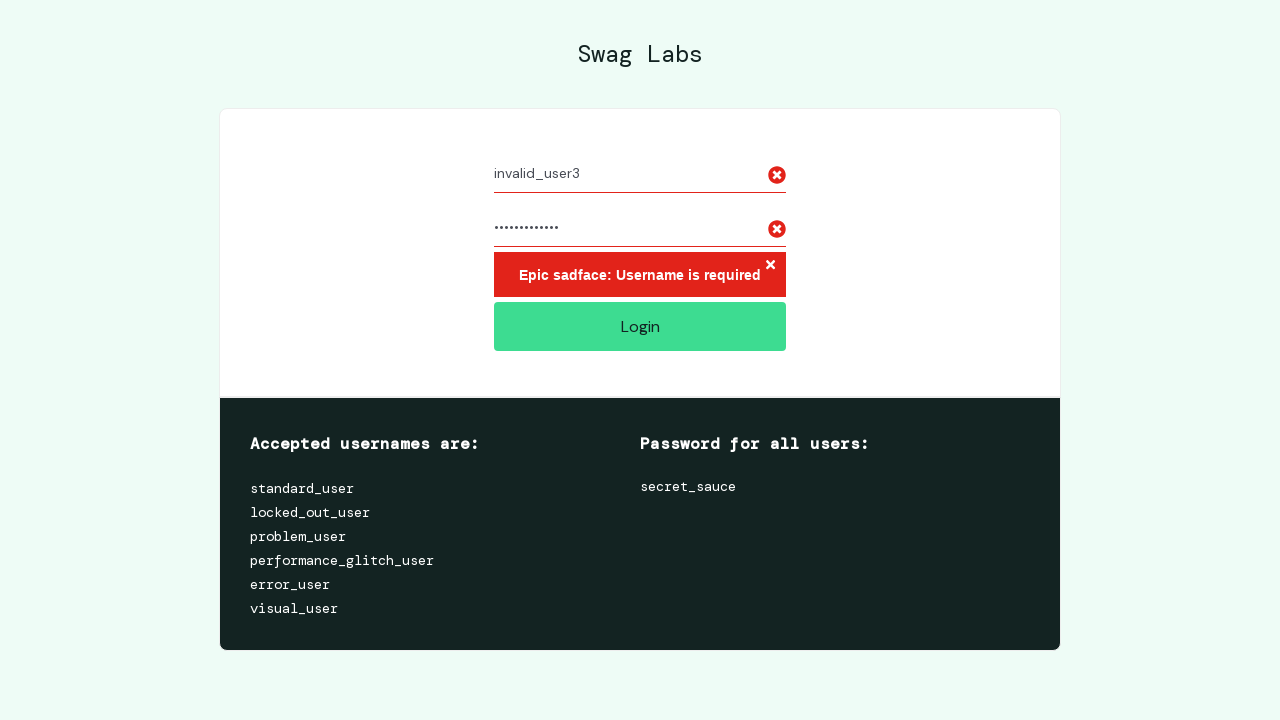

Cleared password field on #password
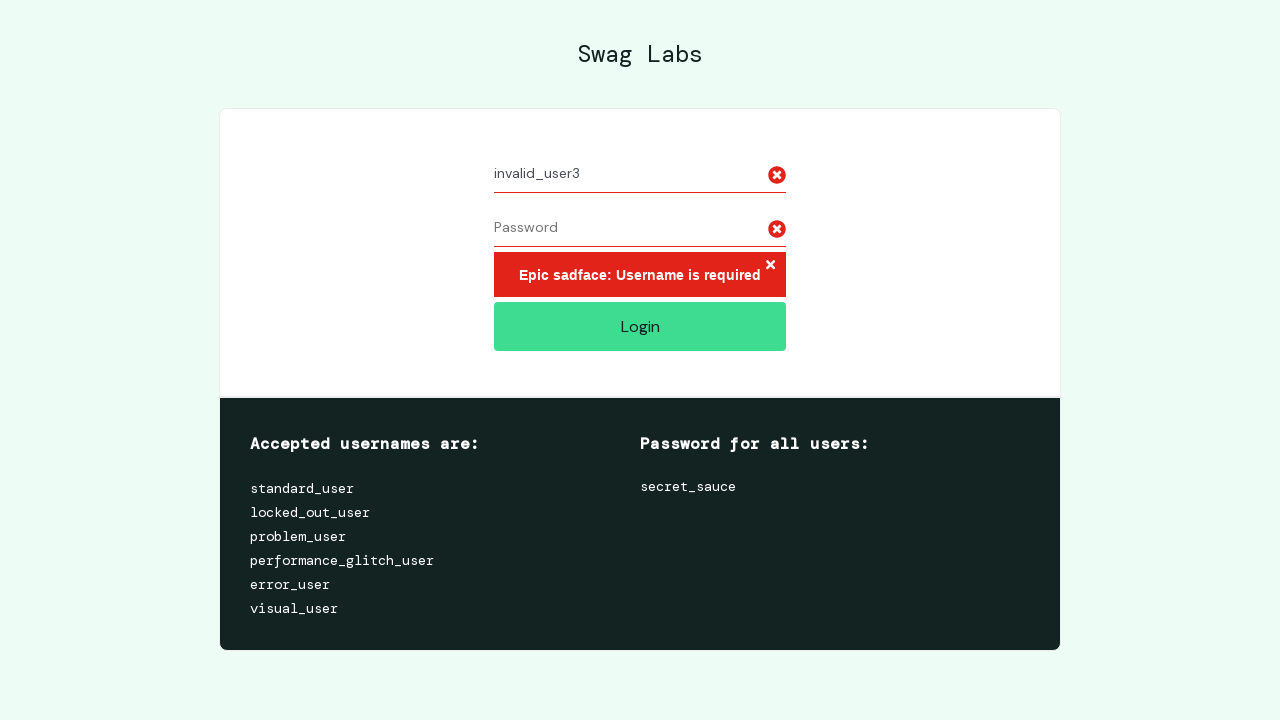

Clicked login button with empty password at (640, 326) on #login-button
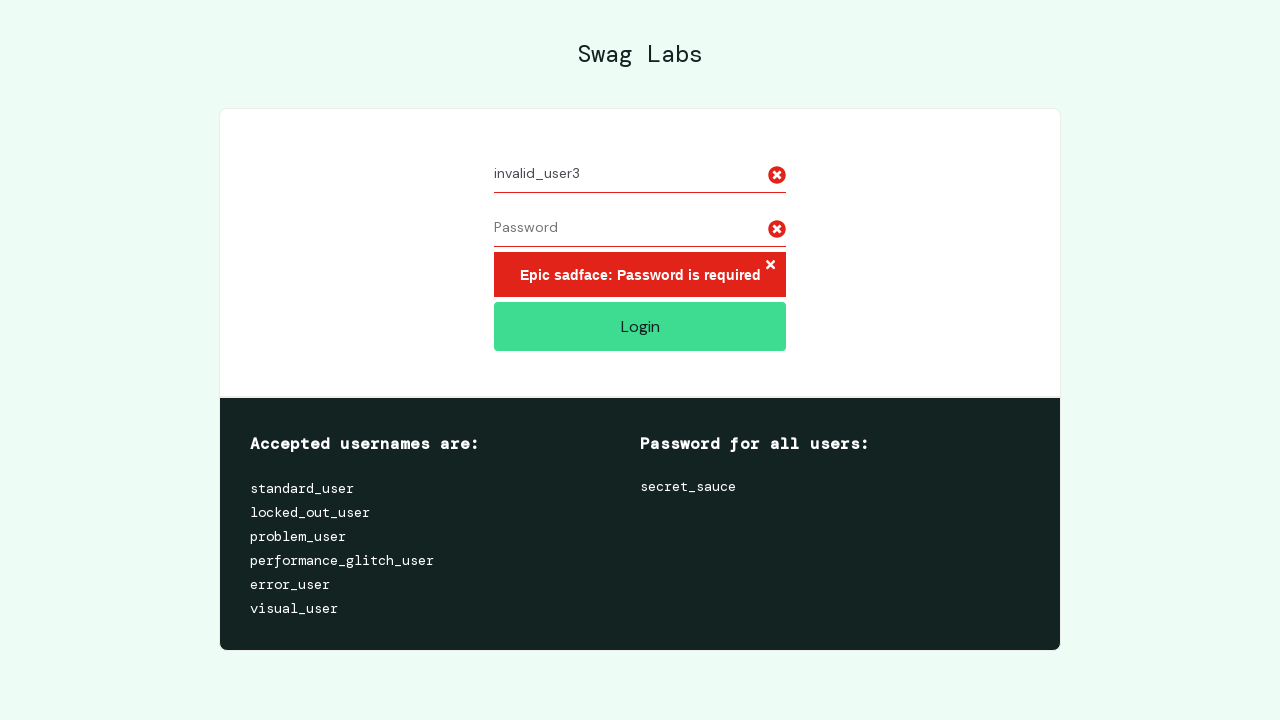

Retrieved error message text: 'Password is required'
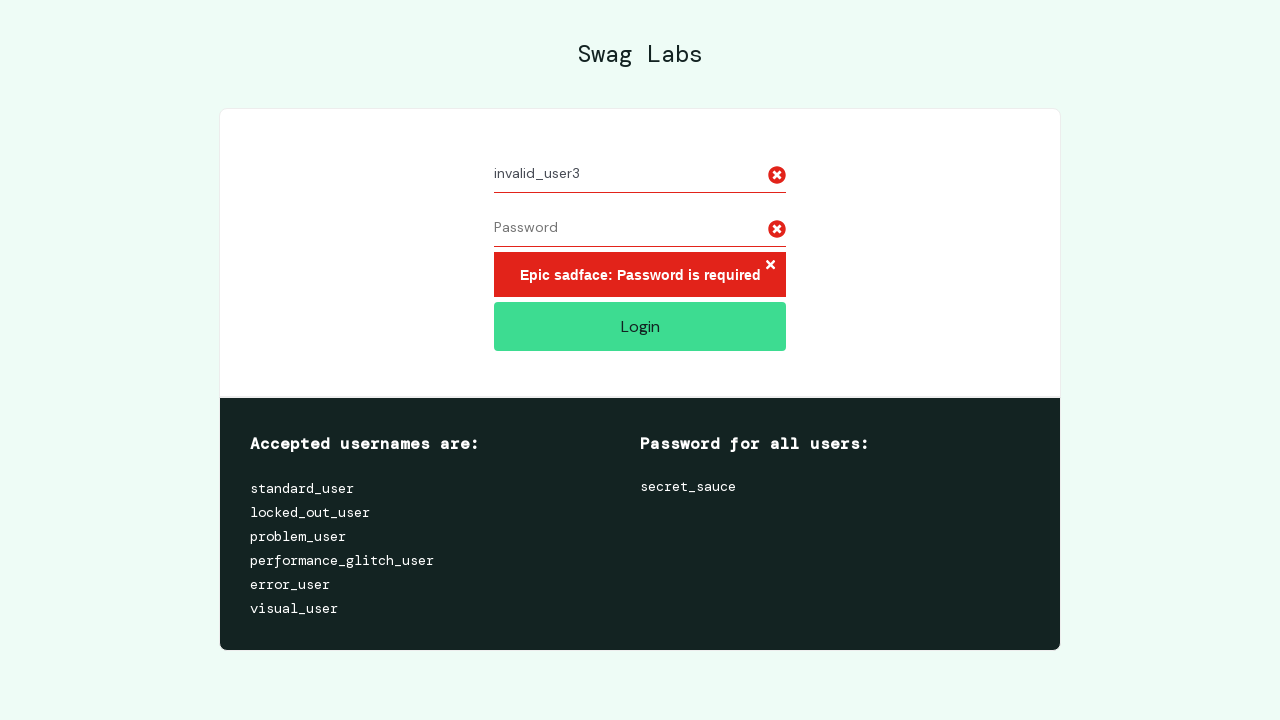

Verified error message for empty password
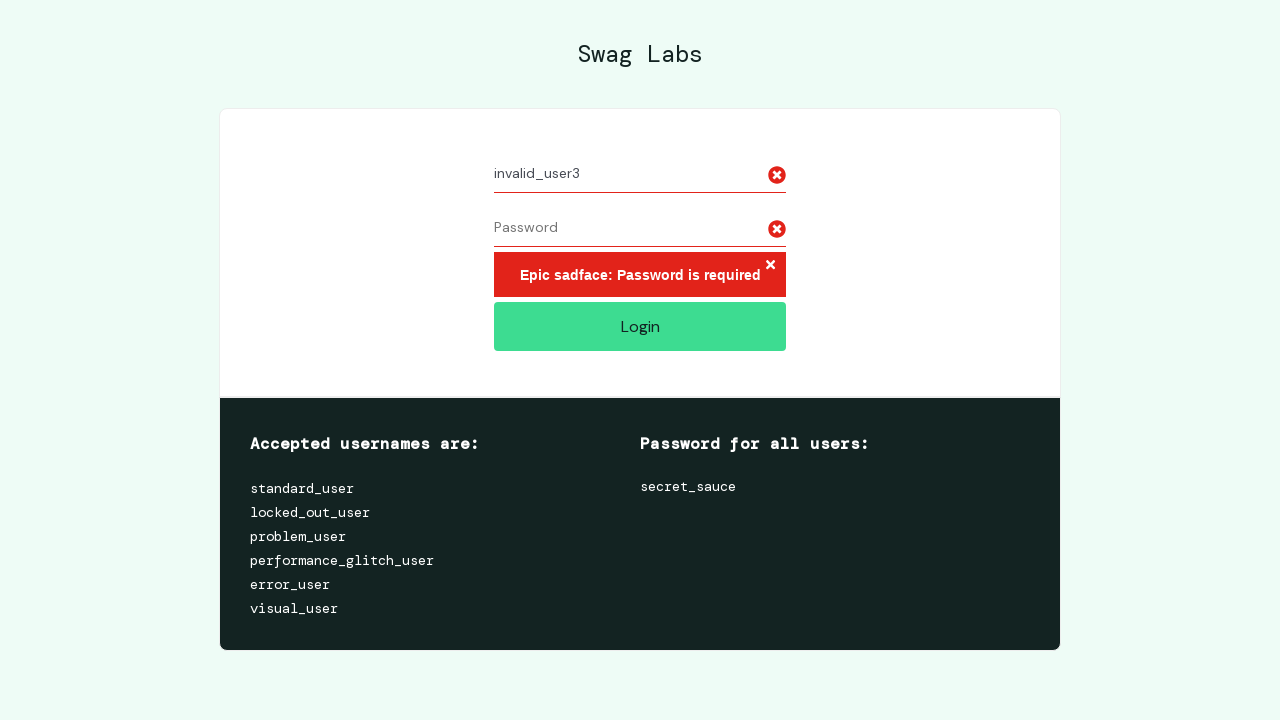

Cleared username field on #user-name
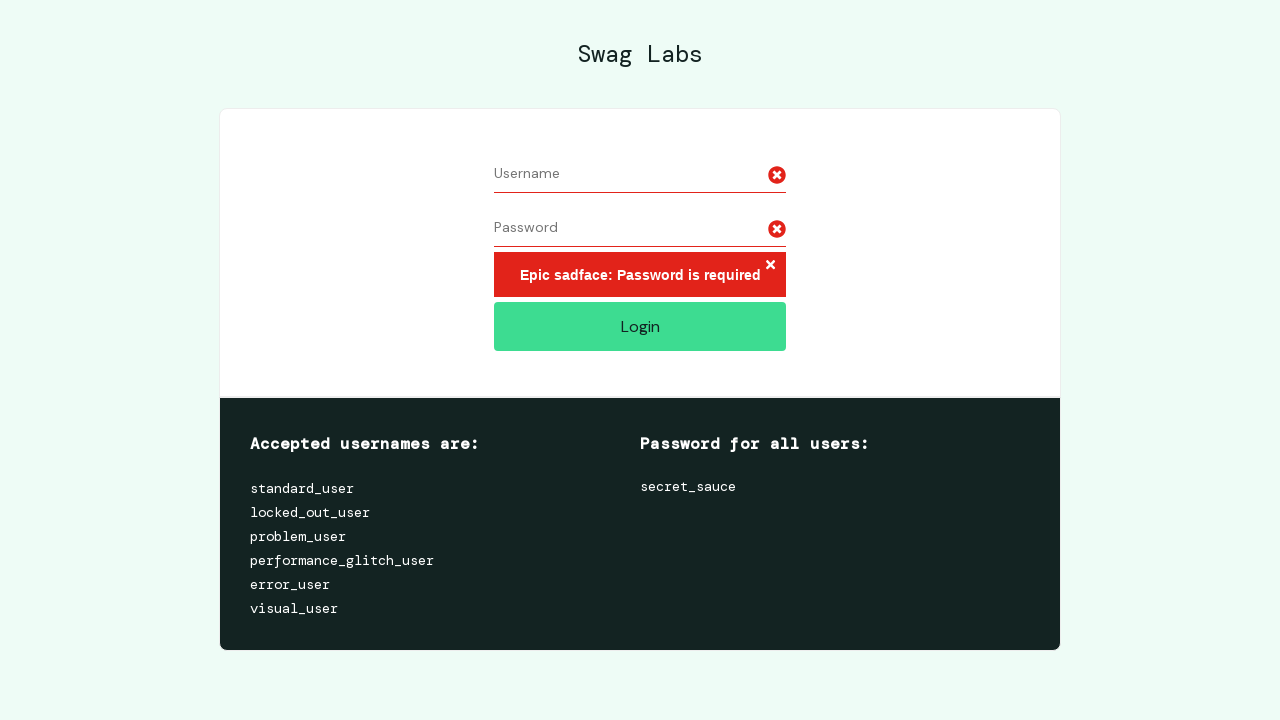

Cleared password field on #password
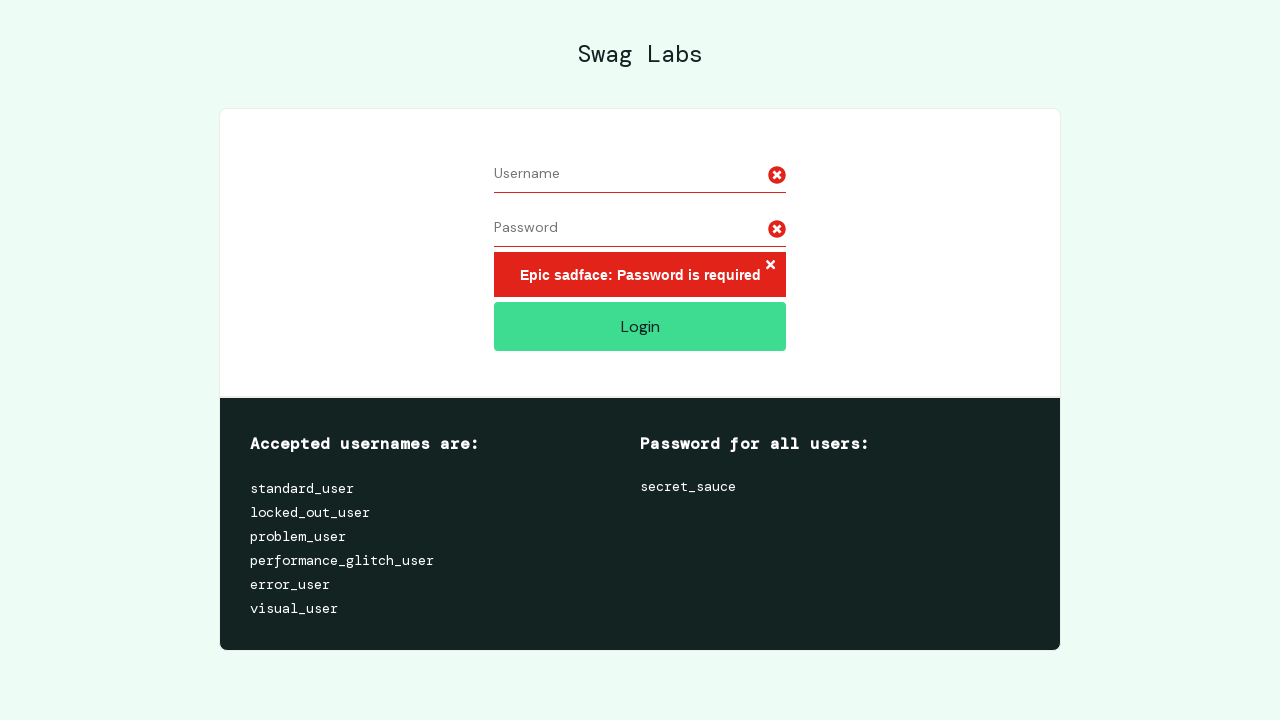

Clicked login button with both fields empty at (640, 326) on #login-button
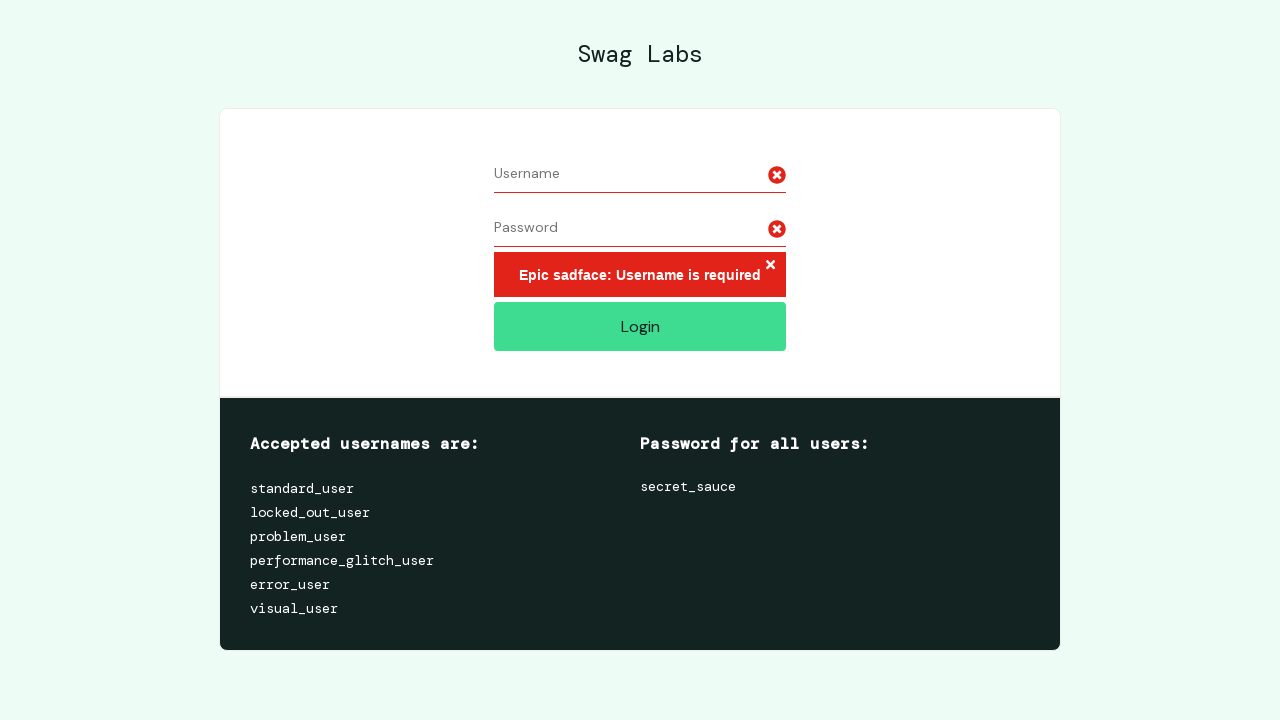

Retrieved error message text: 'Username is required'
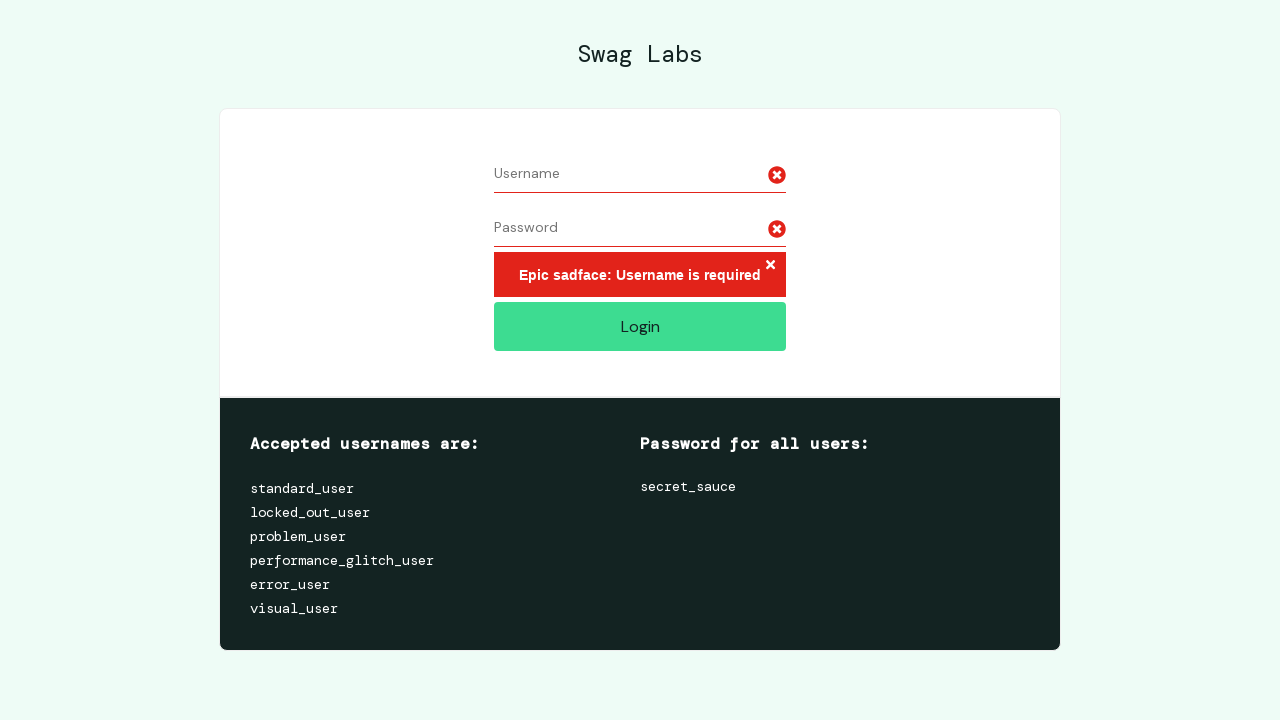

Verified error message for both empty fields
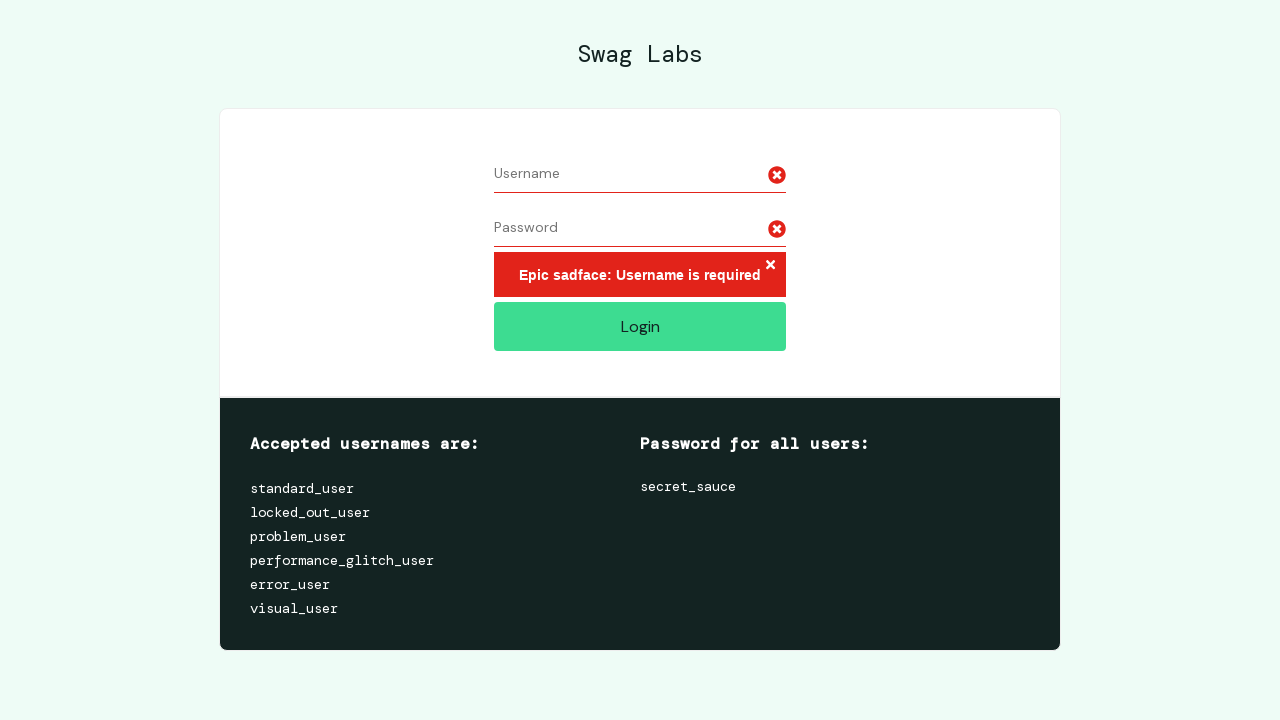

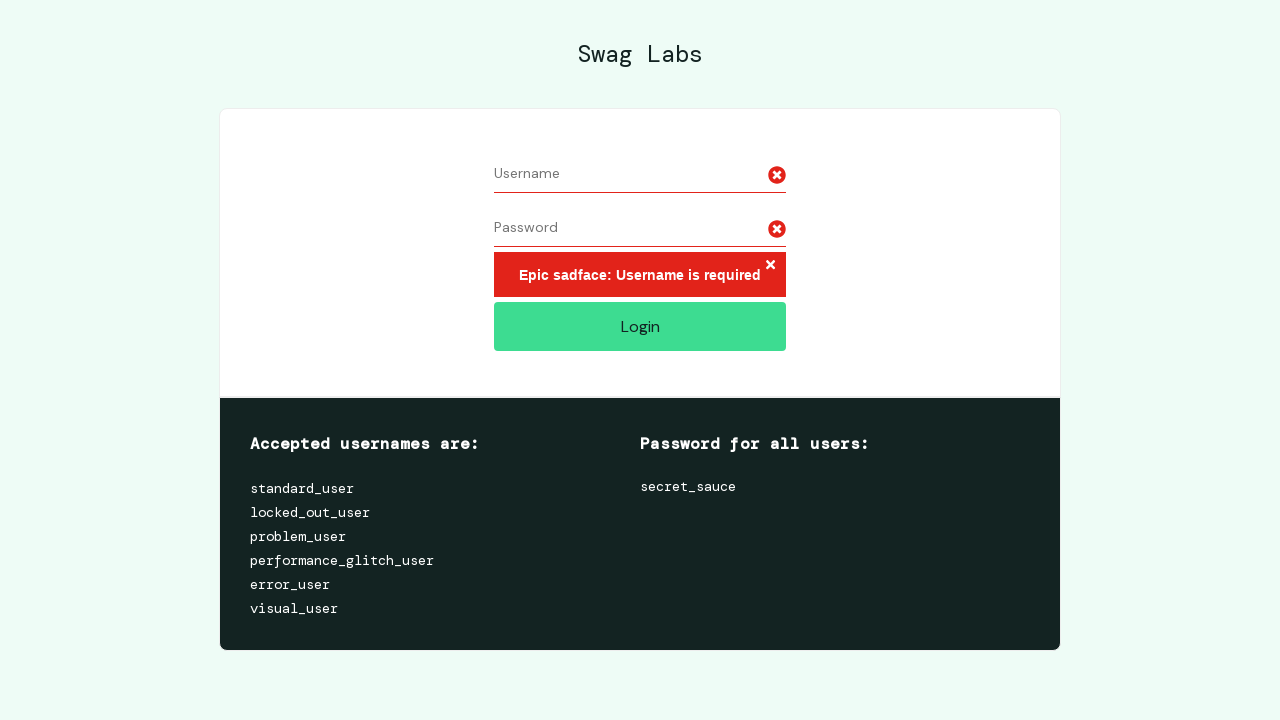